Tests that images load correctly on the page by waiting for landscape images and verifying the award image's alt attribute

Starting URL: https://bonigarcia.dev/selenium-webdriver-java/loading-images.html

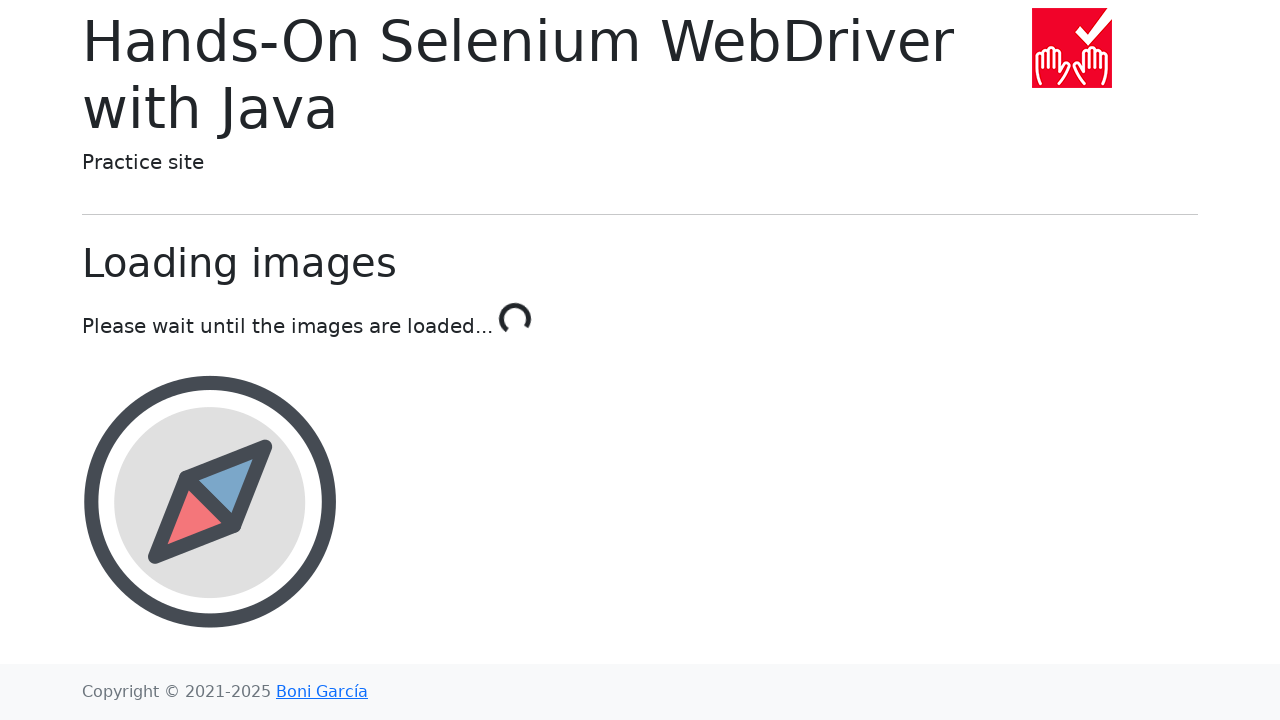

Waited for landscape images to load and become visible
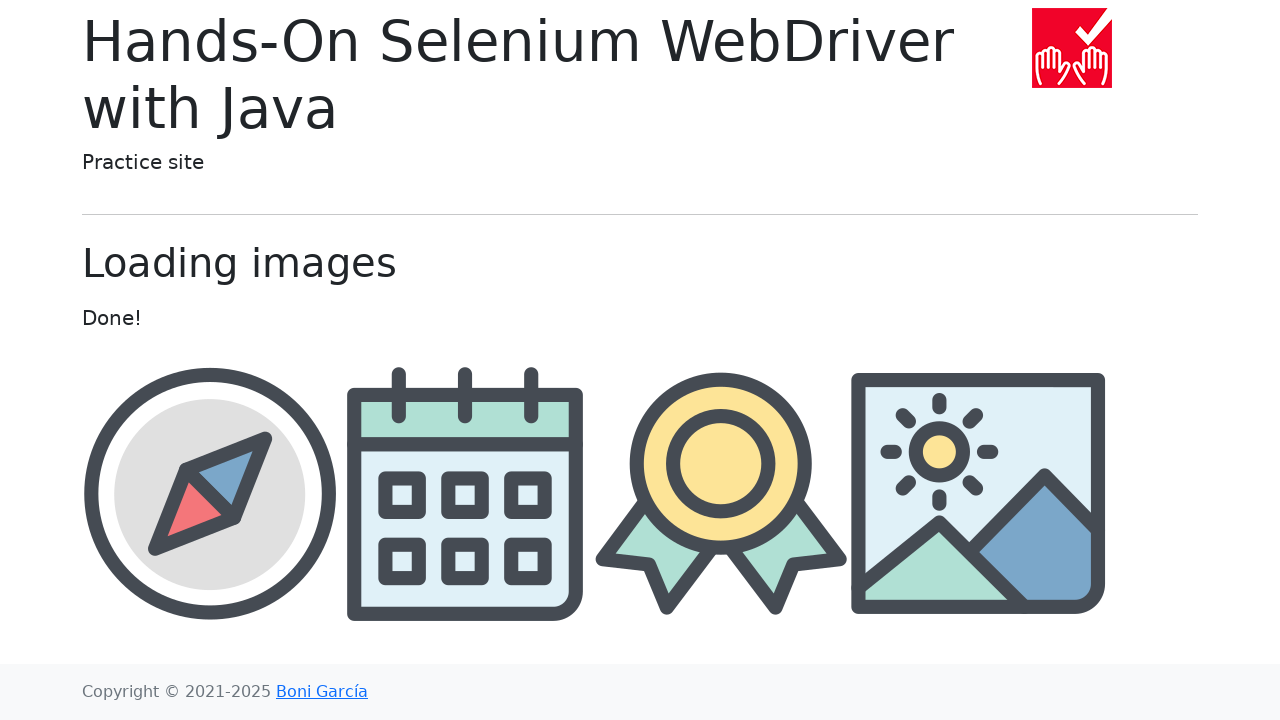

Located award image element by ID
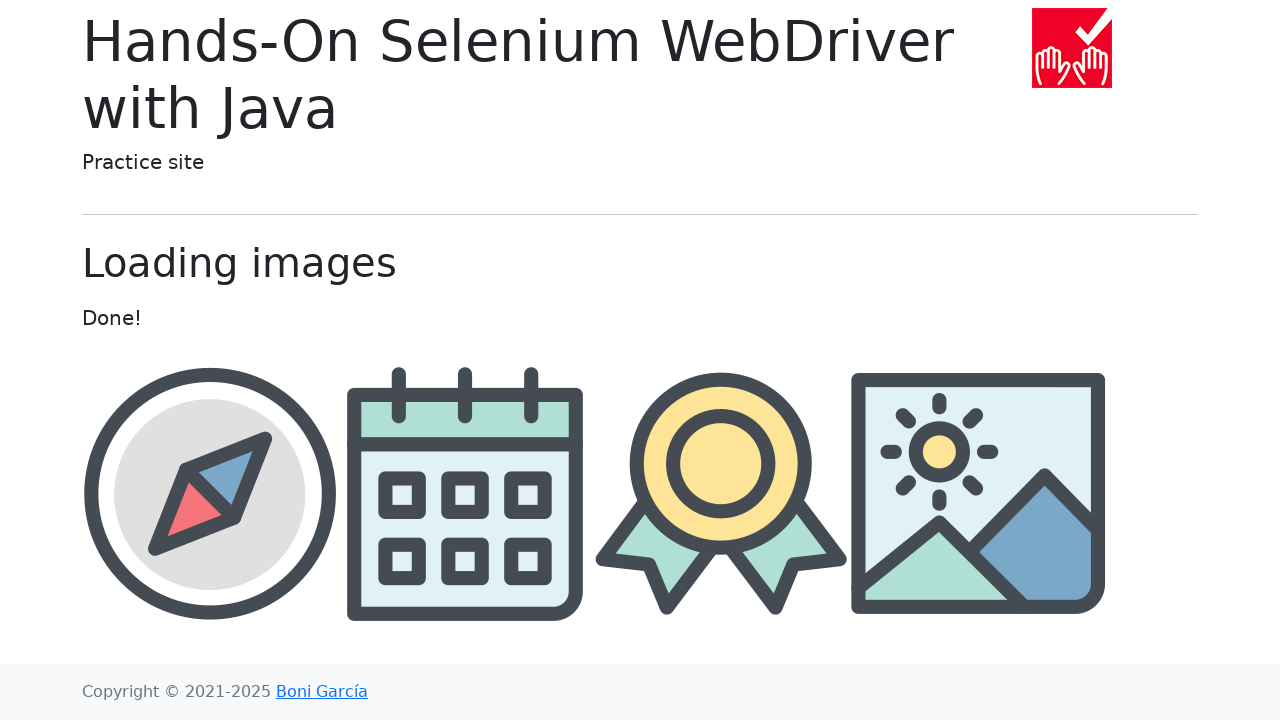

Verified award image alt attribute equals 'award'
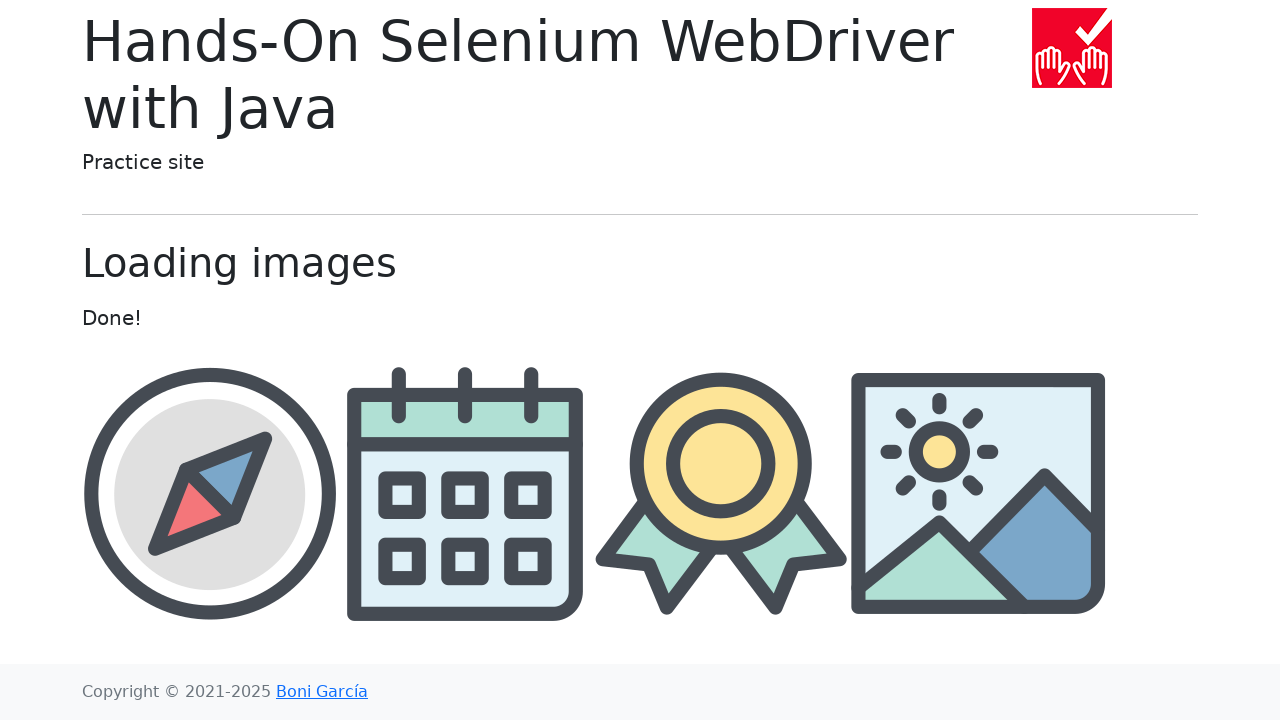

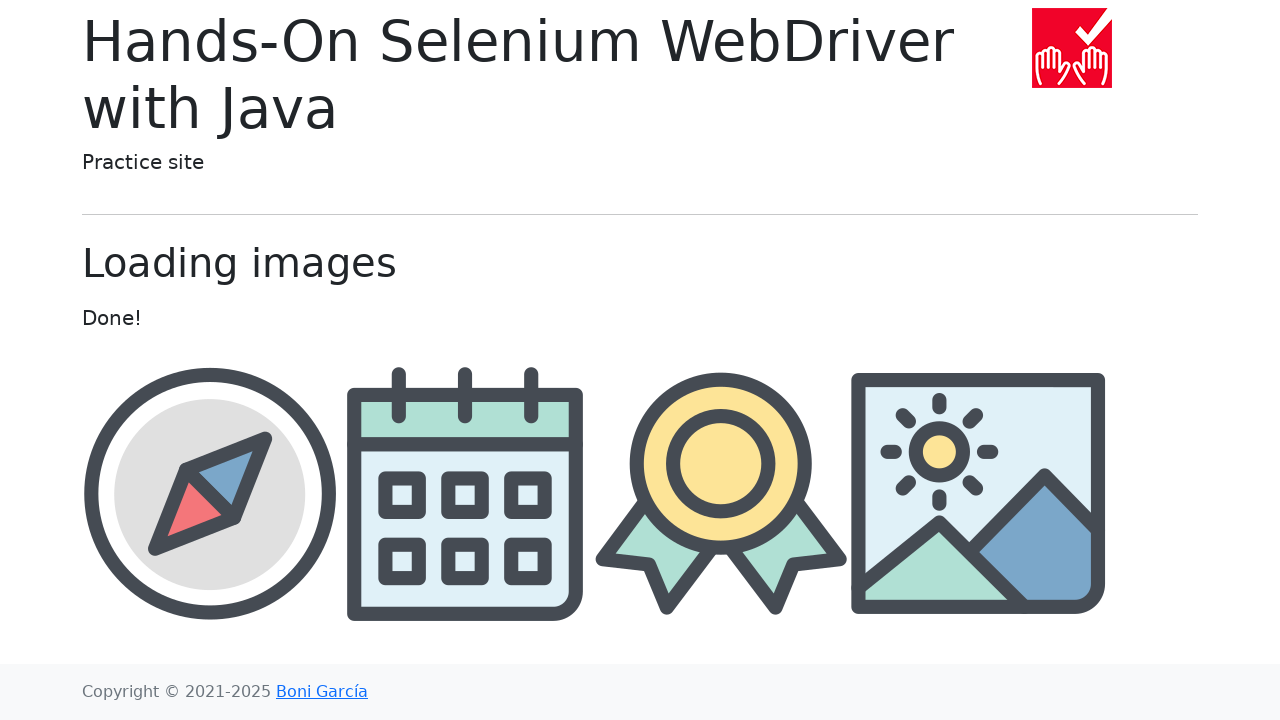